Counts the number of 'i' tag elements on the page

Starting URL: https://www.bilibili.com/

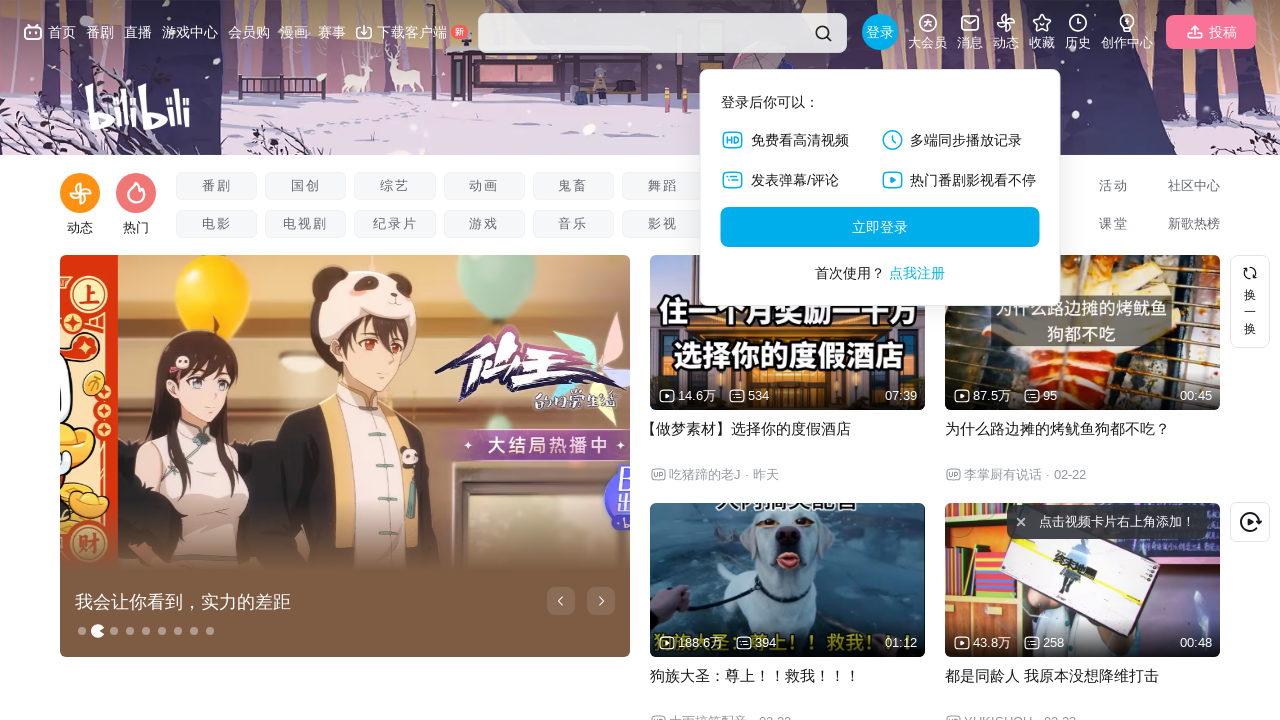

Navigated to https://www.bilibili.com/
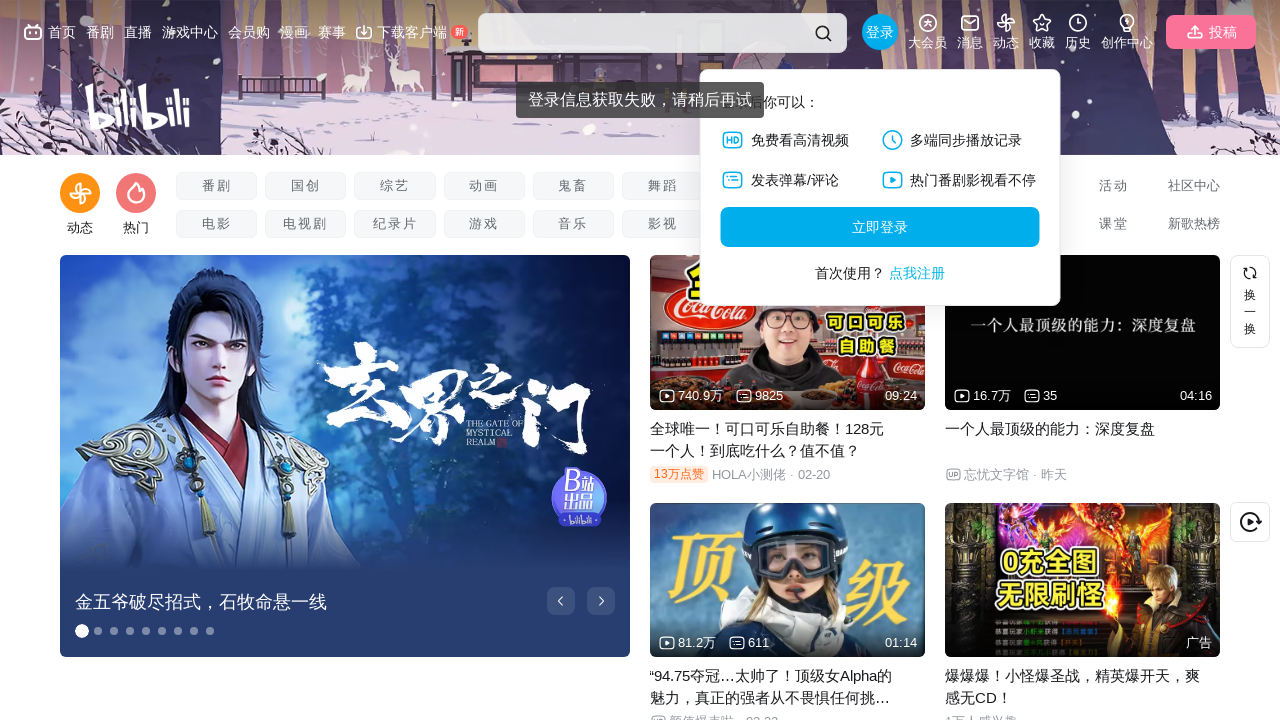

Located all 'i' tag elements on the page
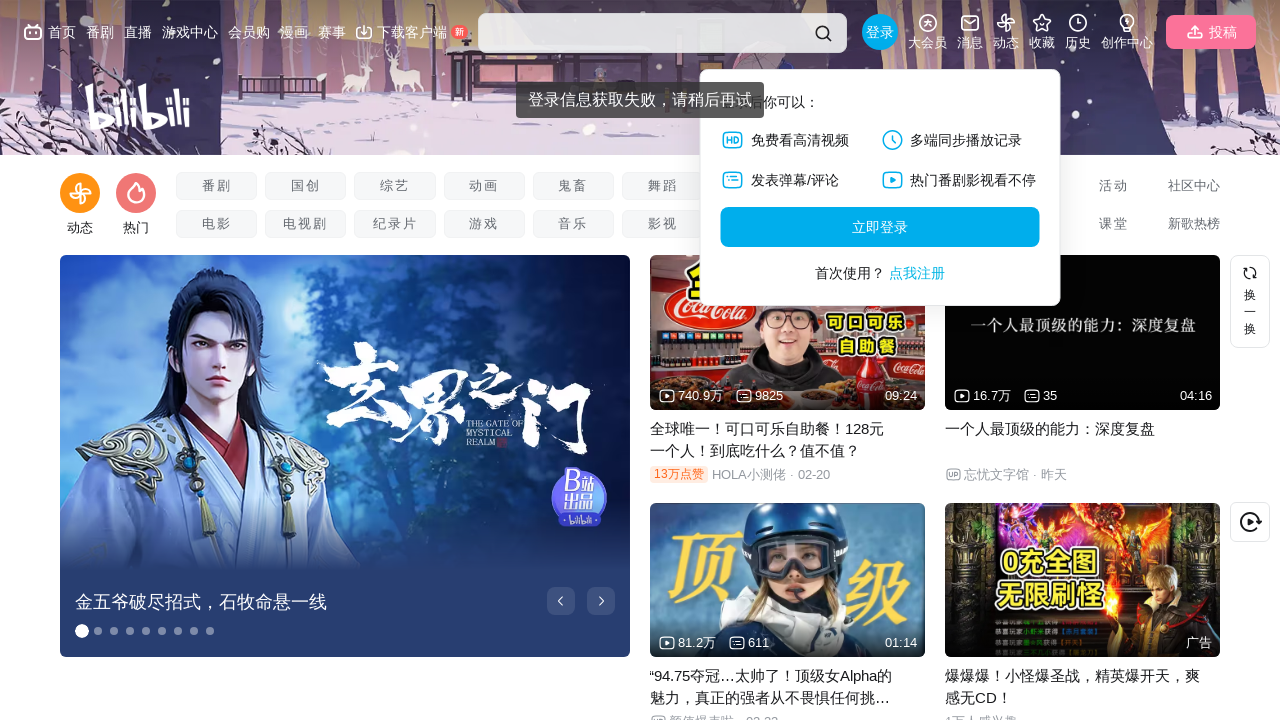

Counted 0 elements with tag 'i'
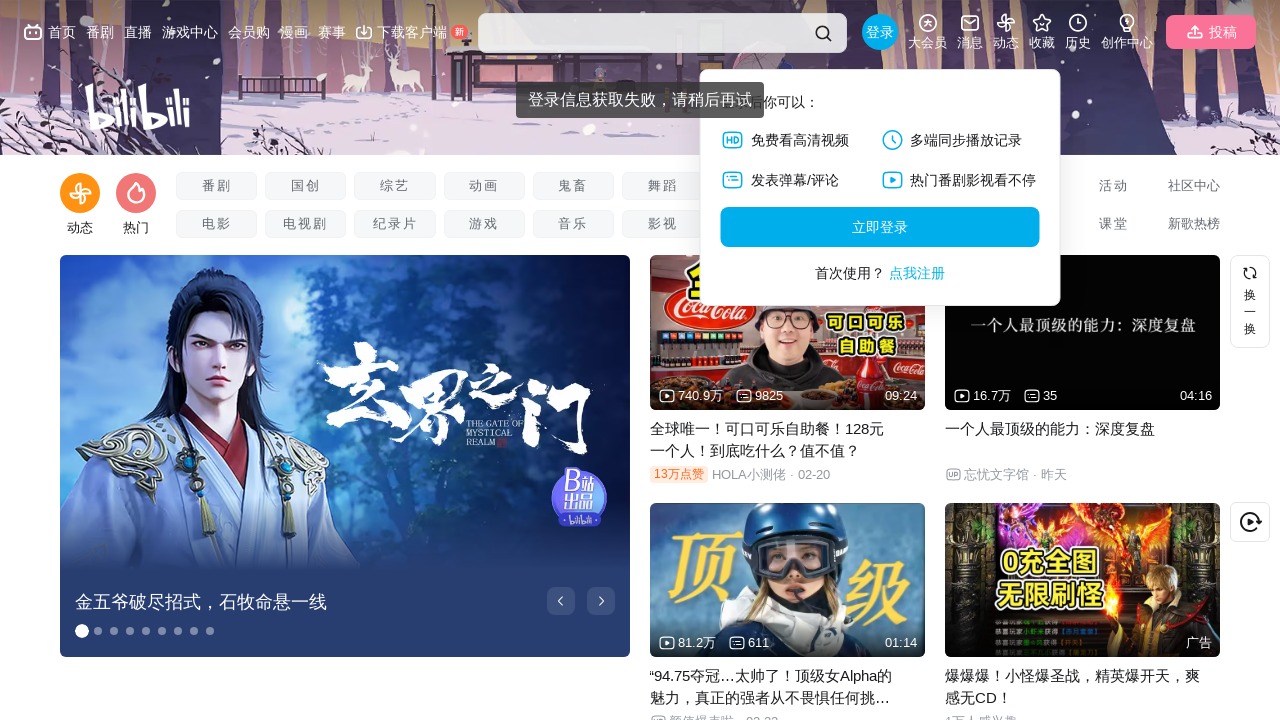

Printed result: Found 0 elements with tag 'i'
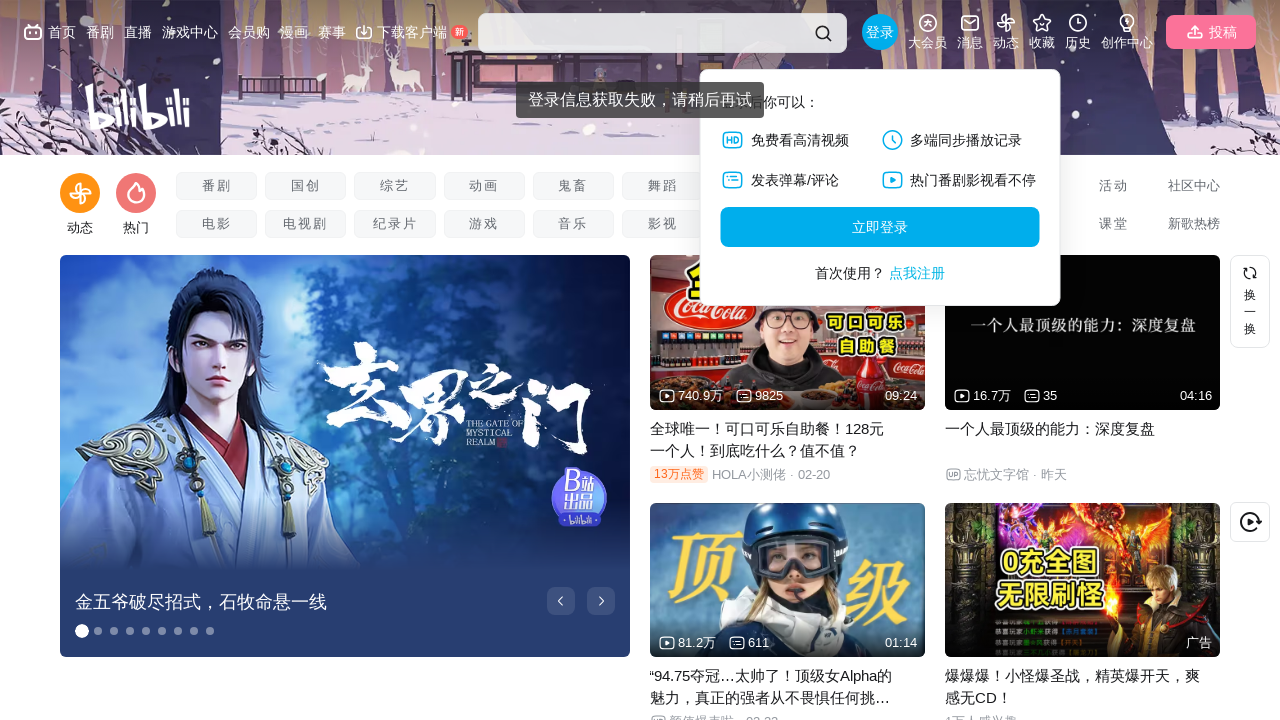

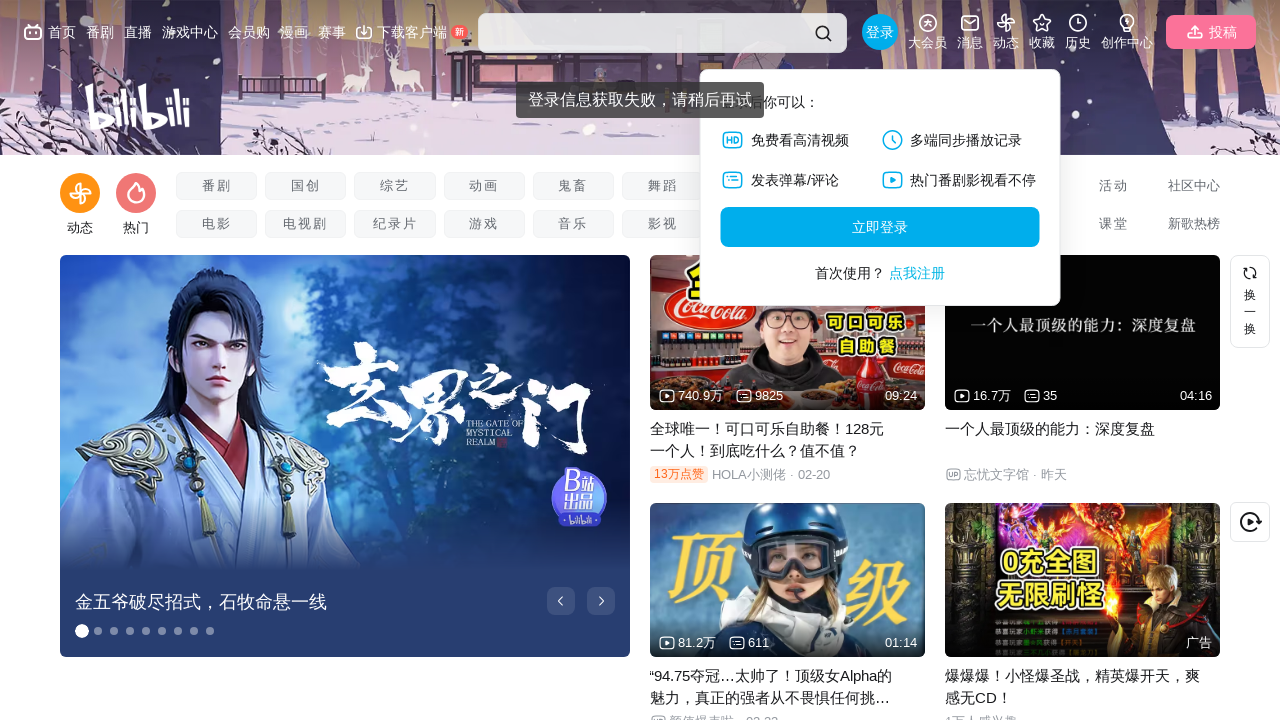